Tests calendar date selection by using JavaScript to set a date value in a date picker field

Starting URL: https://seleniumpractise.blogspot.com/2016/08/how-to-handle-calendar-in-selenium.html

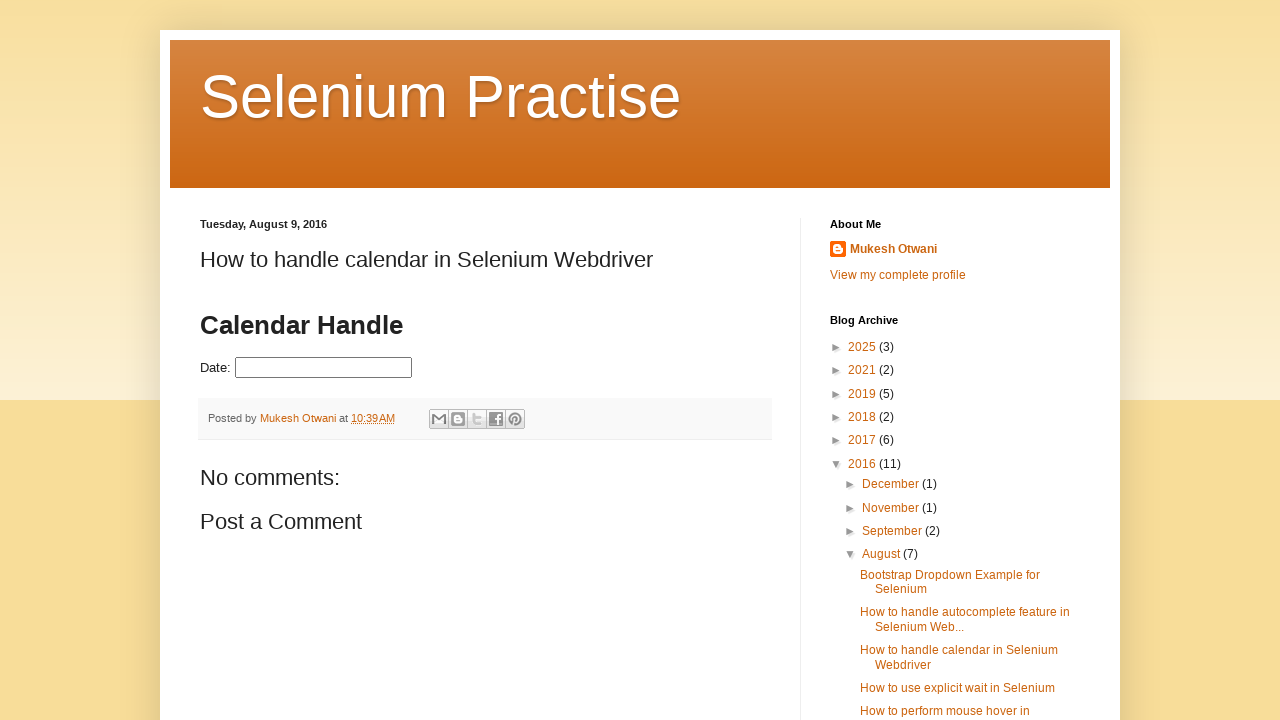

Located the date picker field with ID 'datepicker'
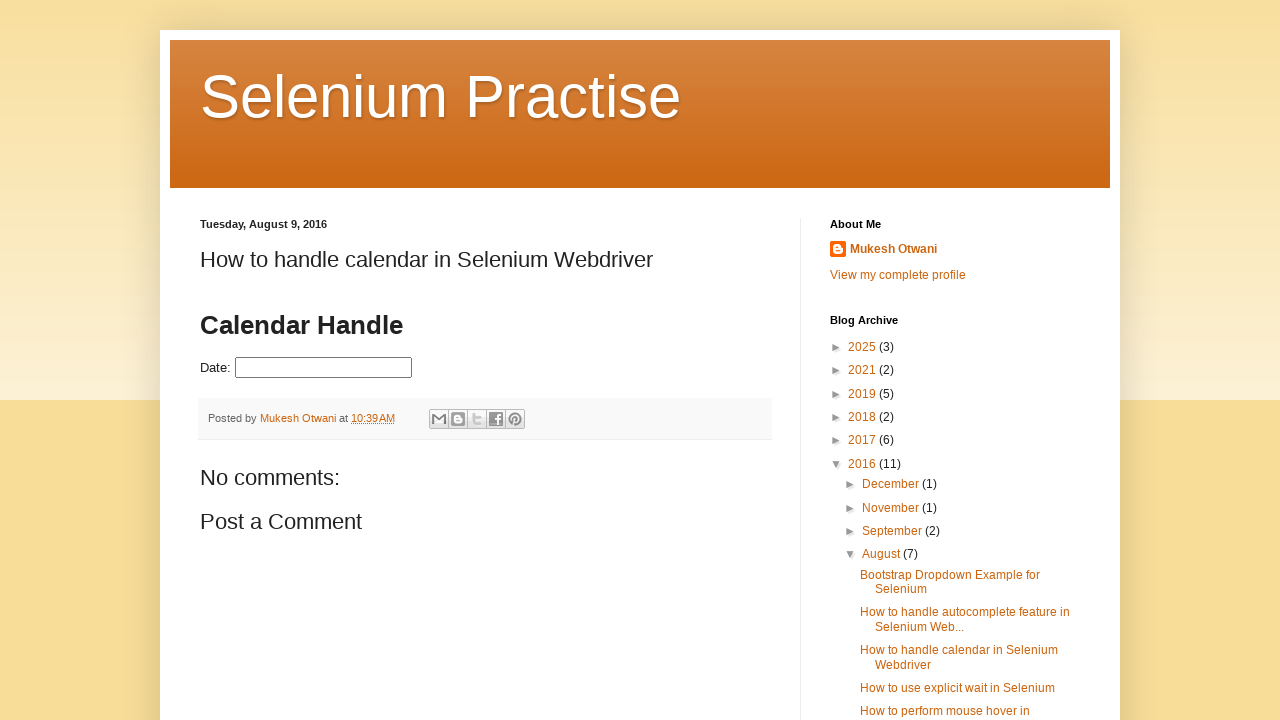

Set date value to '06/17/2026' using JavaScript
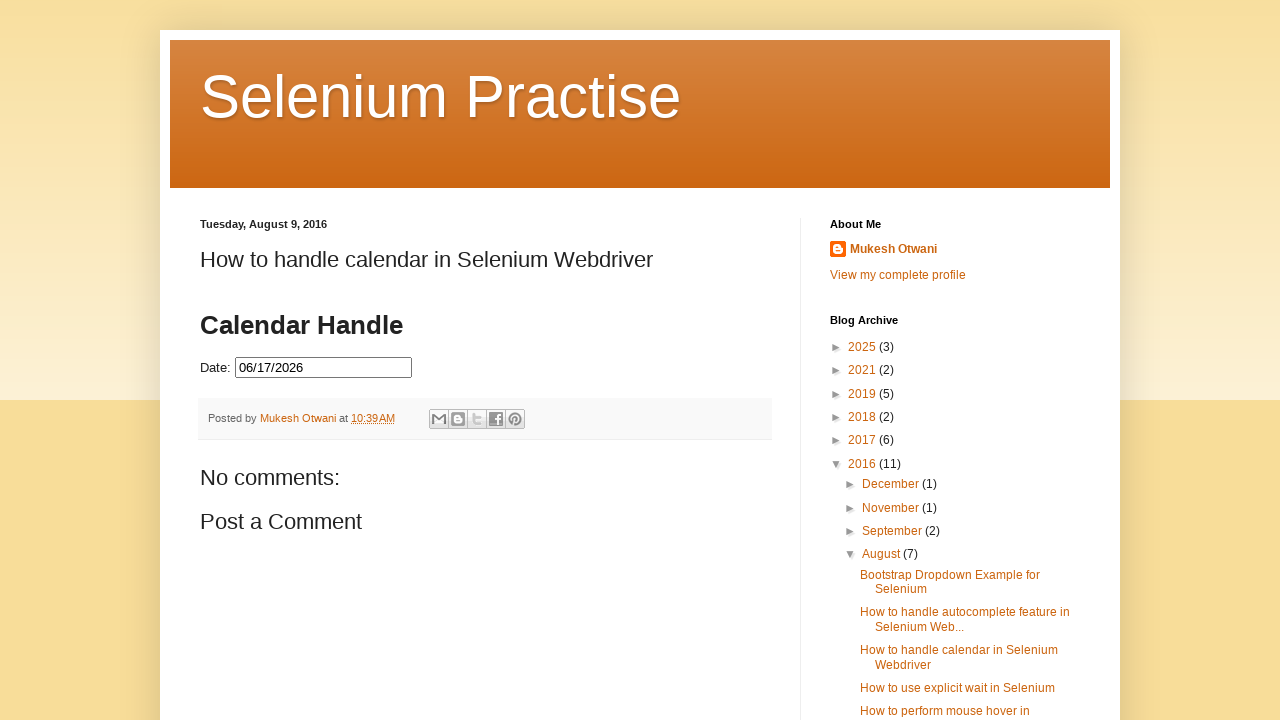

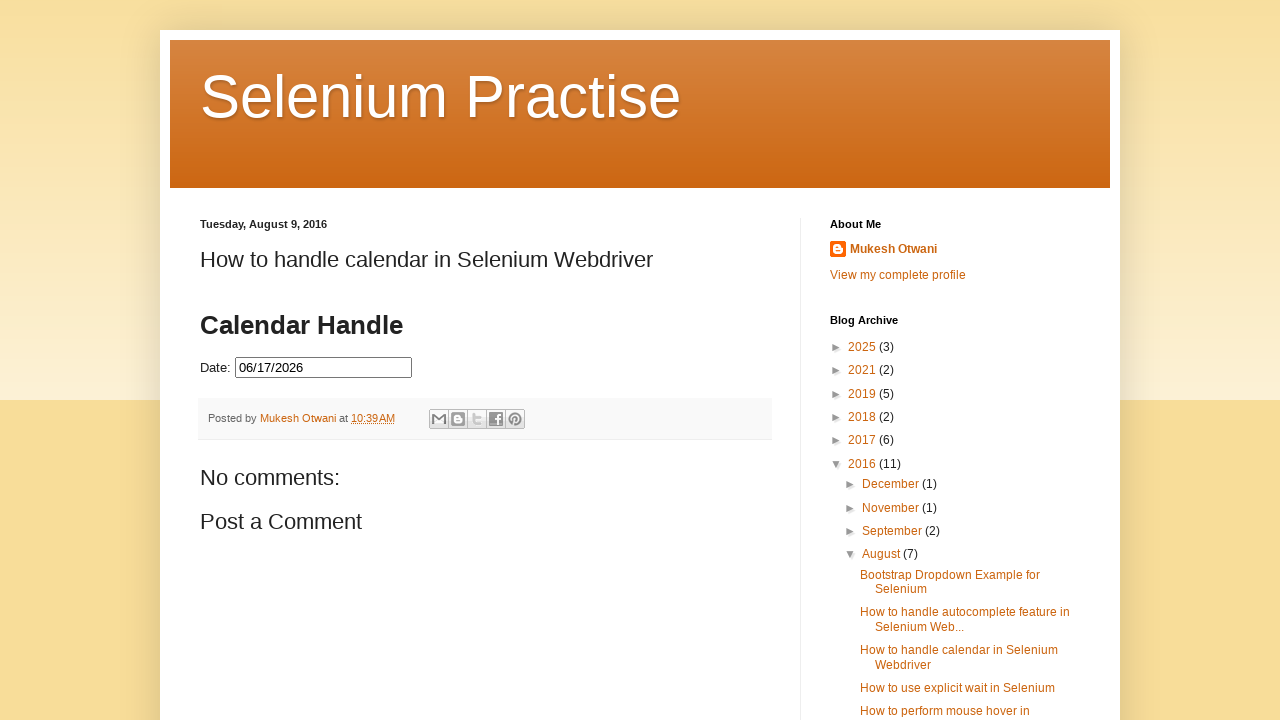